Tests selecting a dropdown option by index and verifies the selection is correct

Starting URL: https://the-internet.herokuapp.com/dropdown

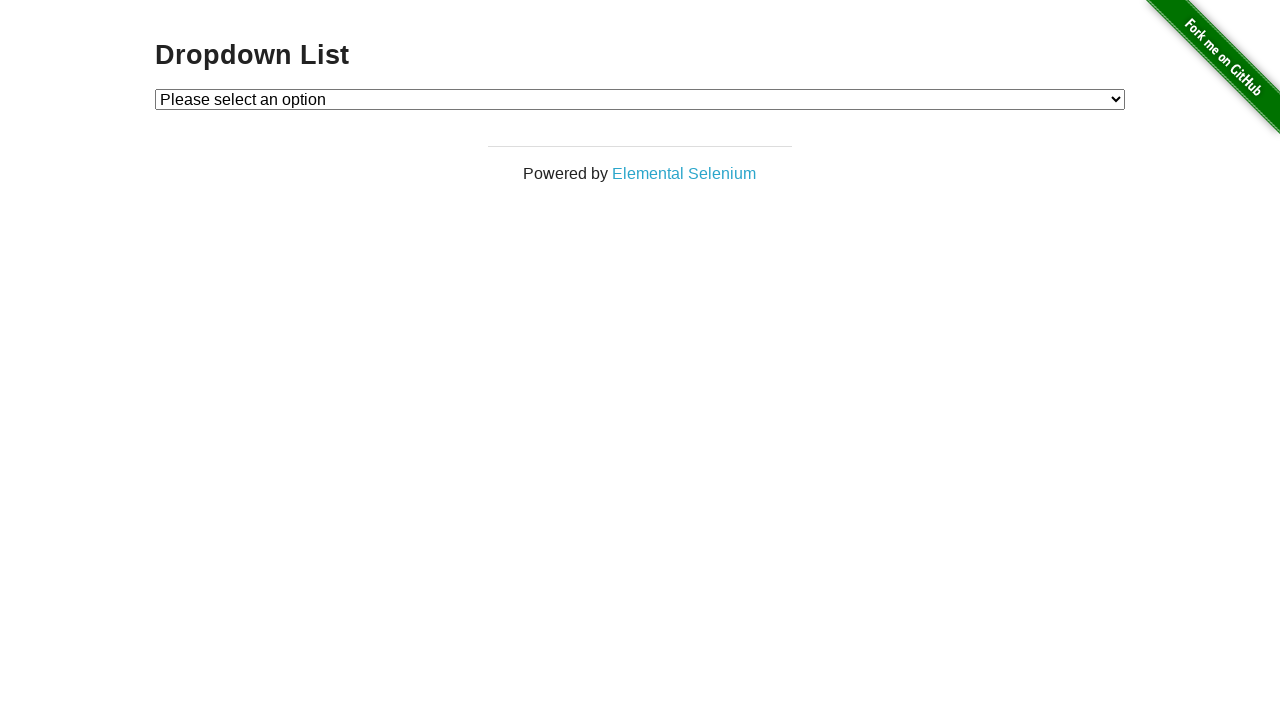

Selected dropdown option at index 1 on #dropdown
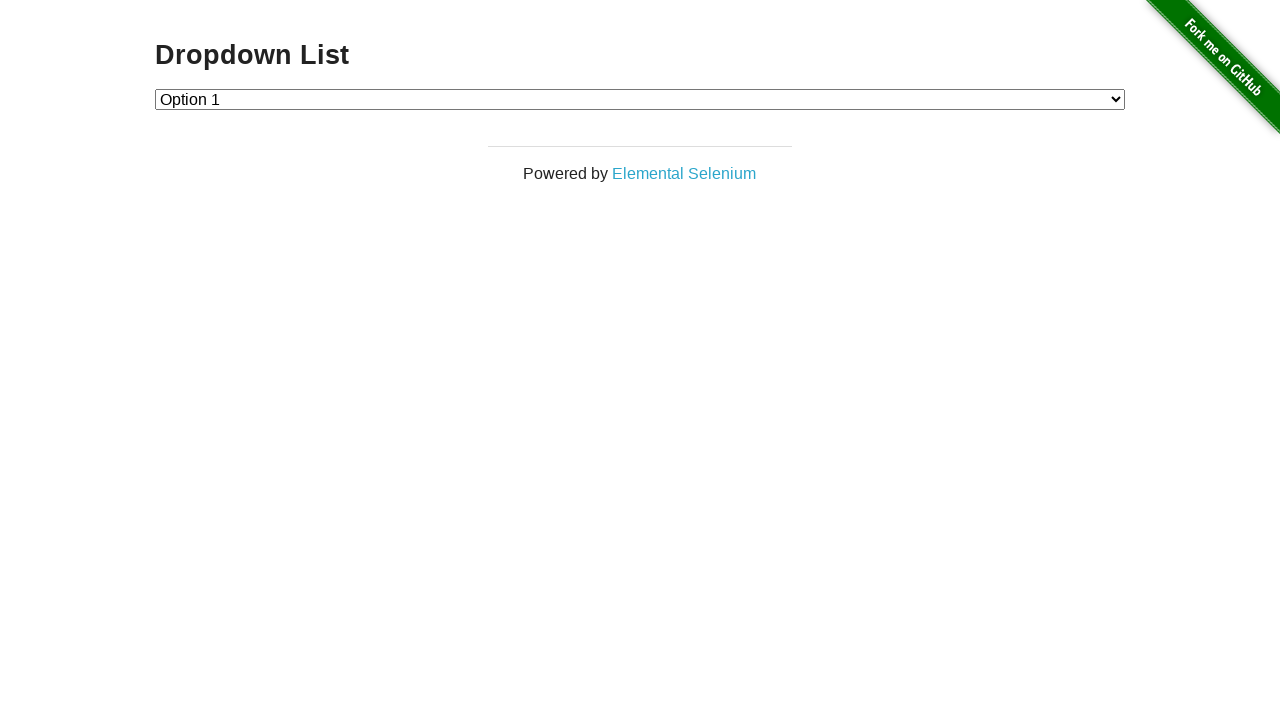

Retrieved selected dropdown value
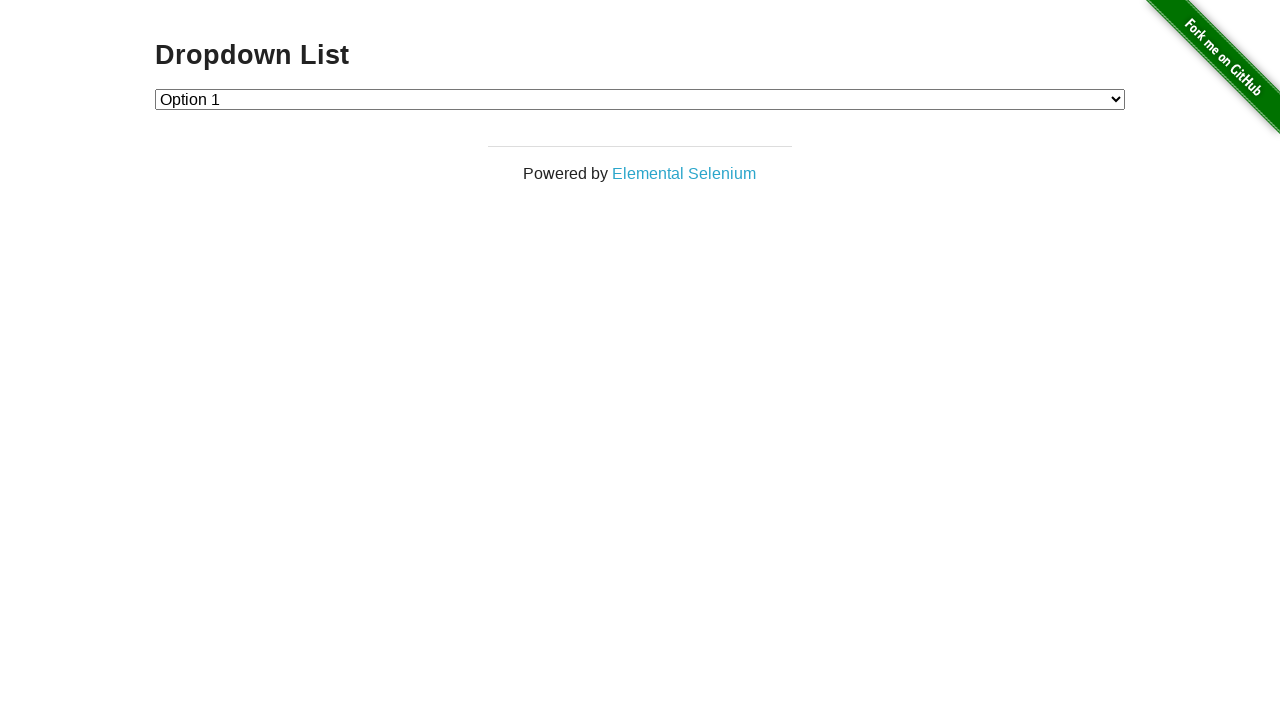

Verified selected value is '1'
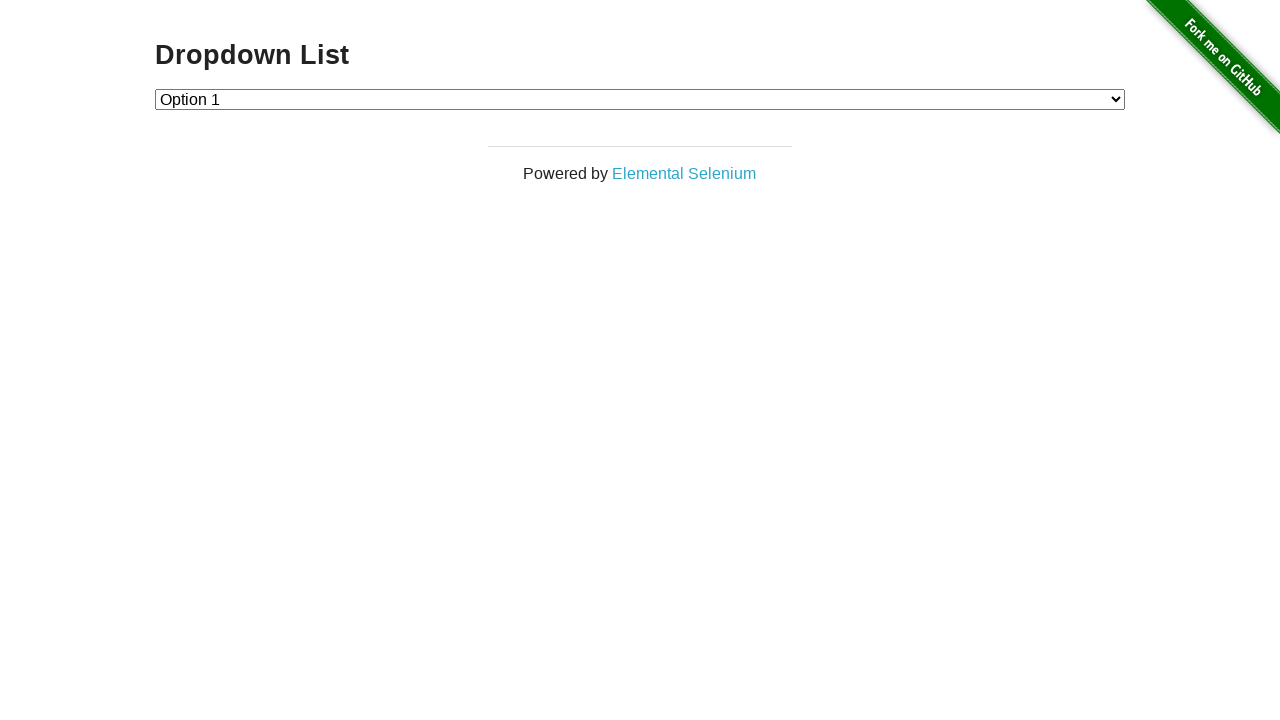

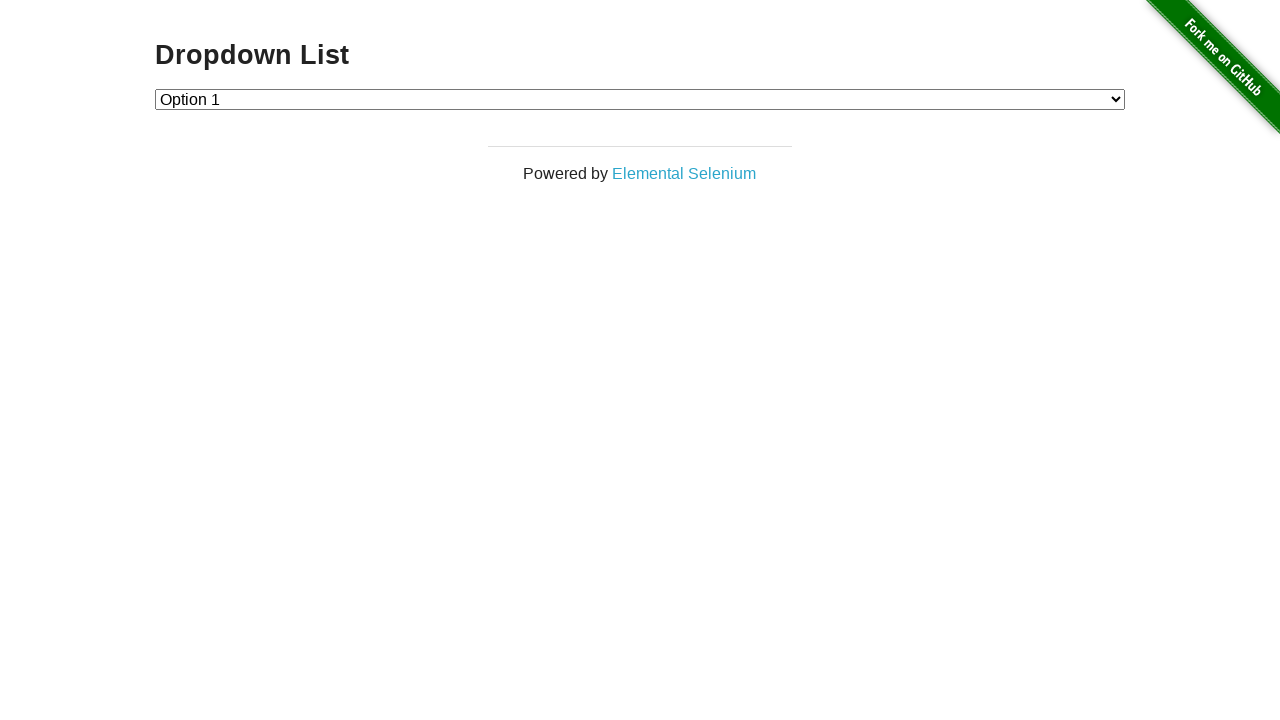